Navigates to the OrangeHRM demo site and verifies that specific text content is present on the page.

Starting URL: https://opensource-demo.orangehrmlive.com/

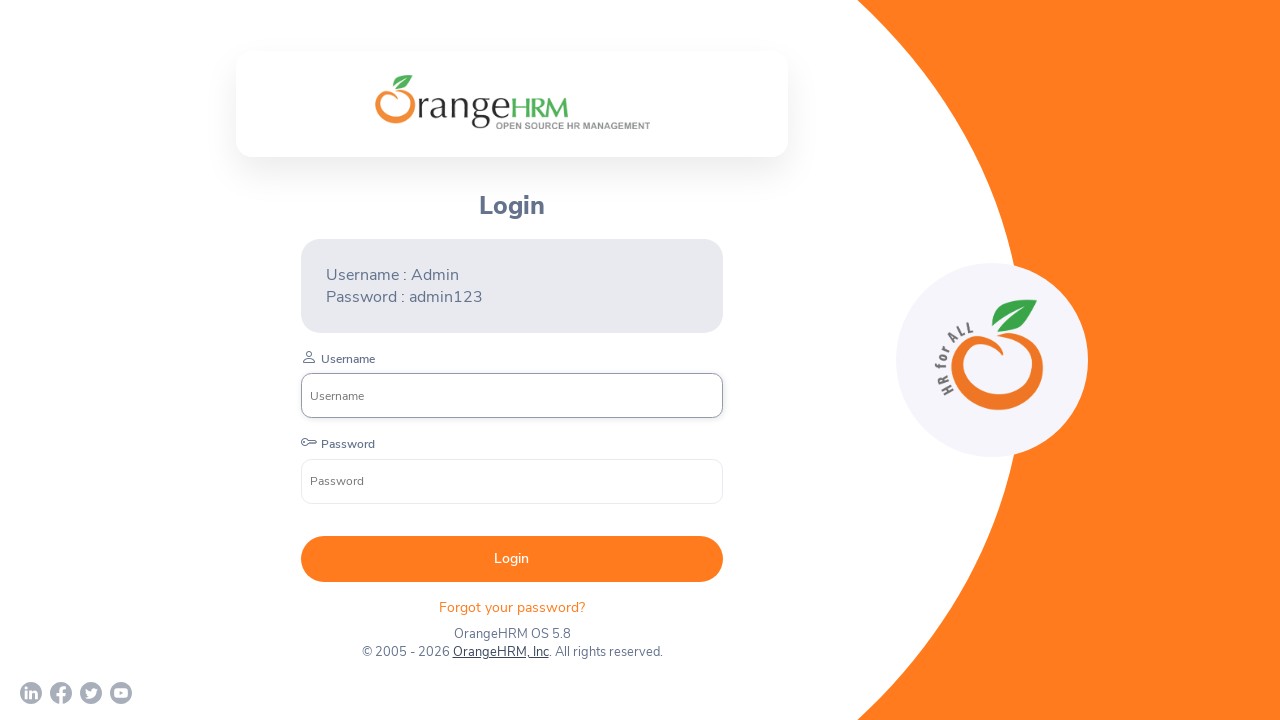

Navigated to OrangeHRM demo site
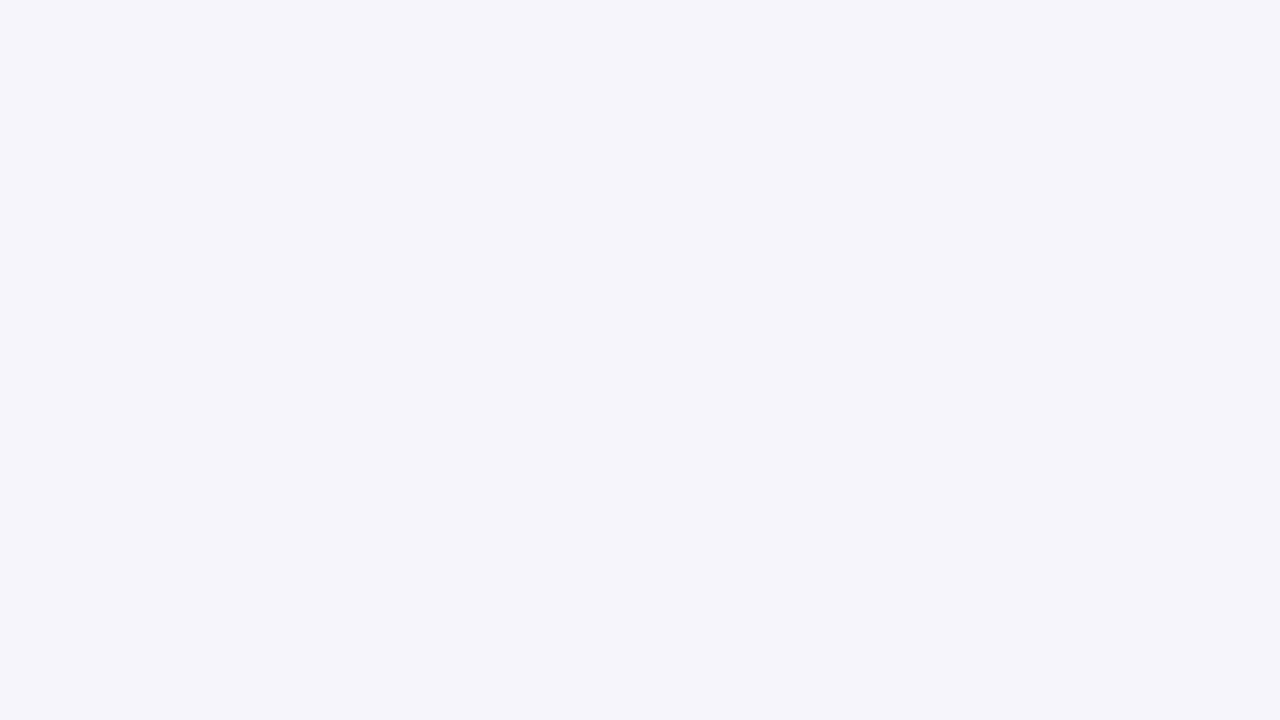

Waited for page to reach domcontentloaded state
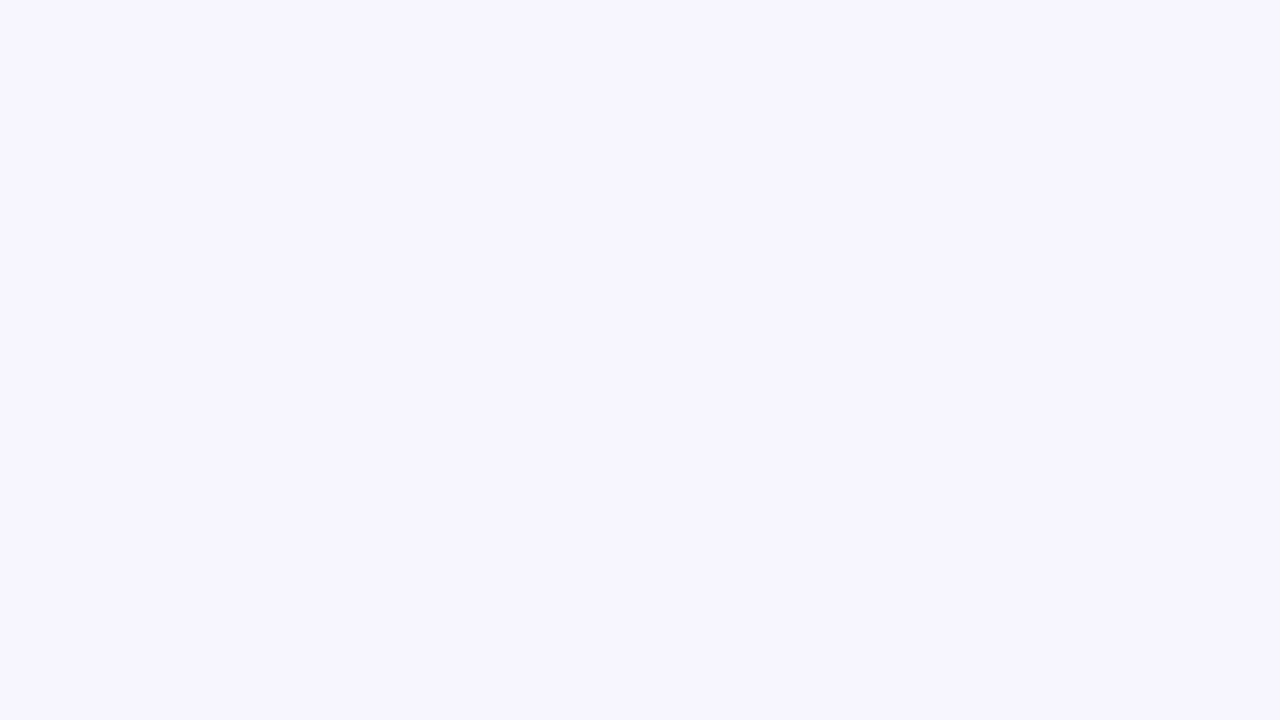

Retrieved page content
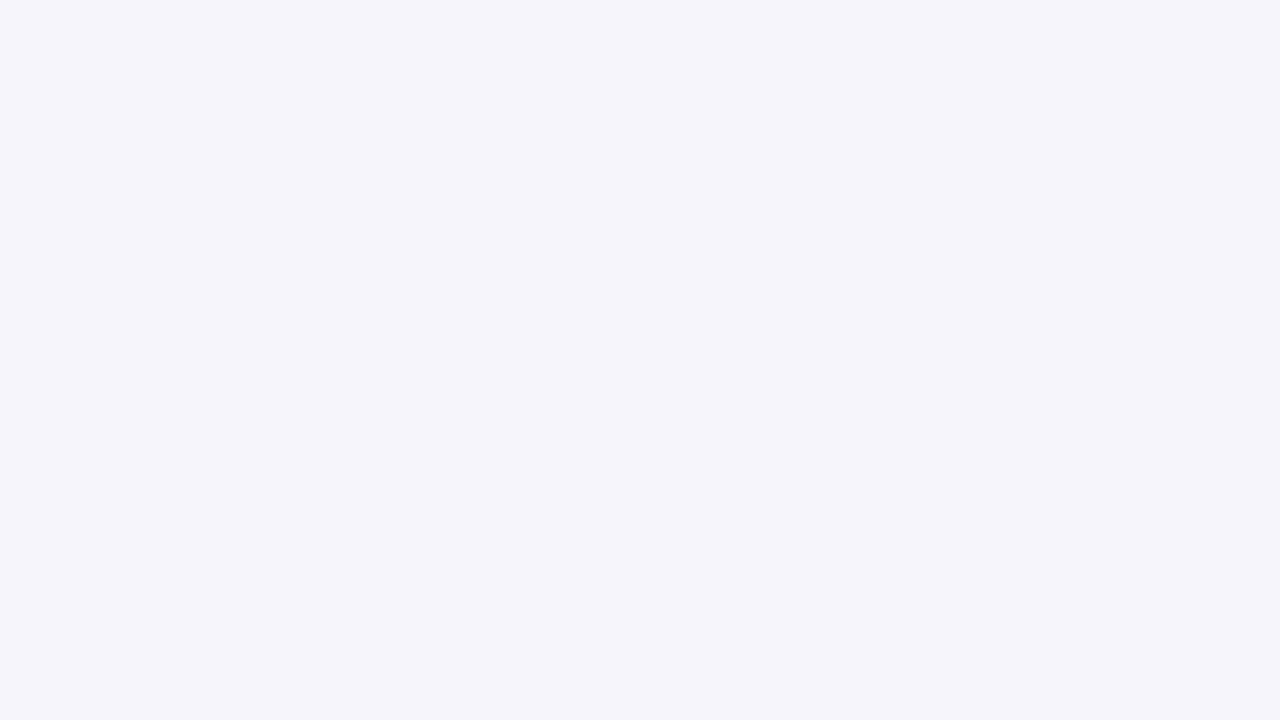

Verified page content loaded successfully
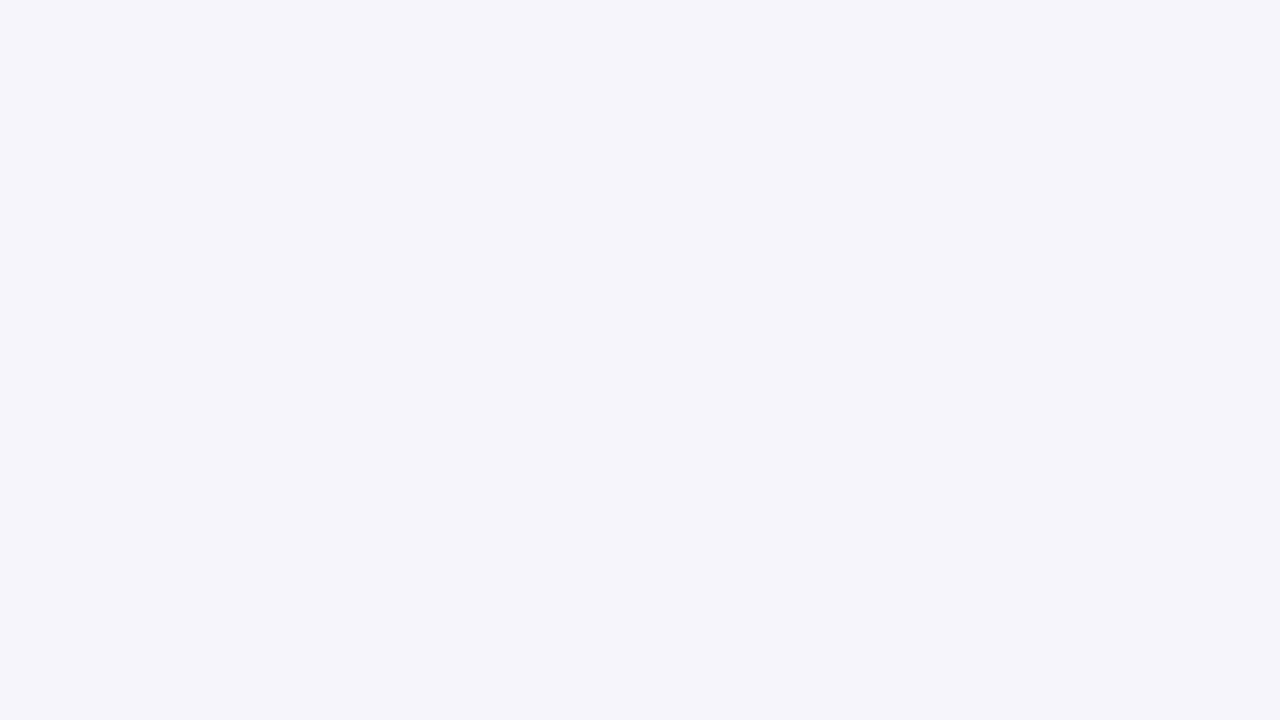

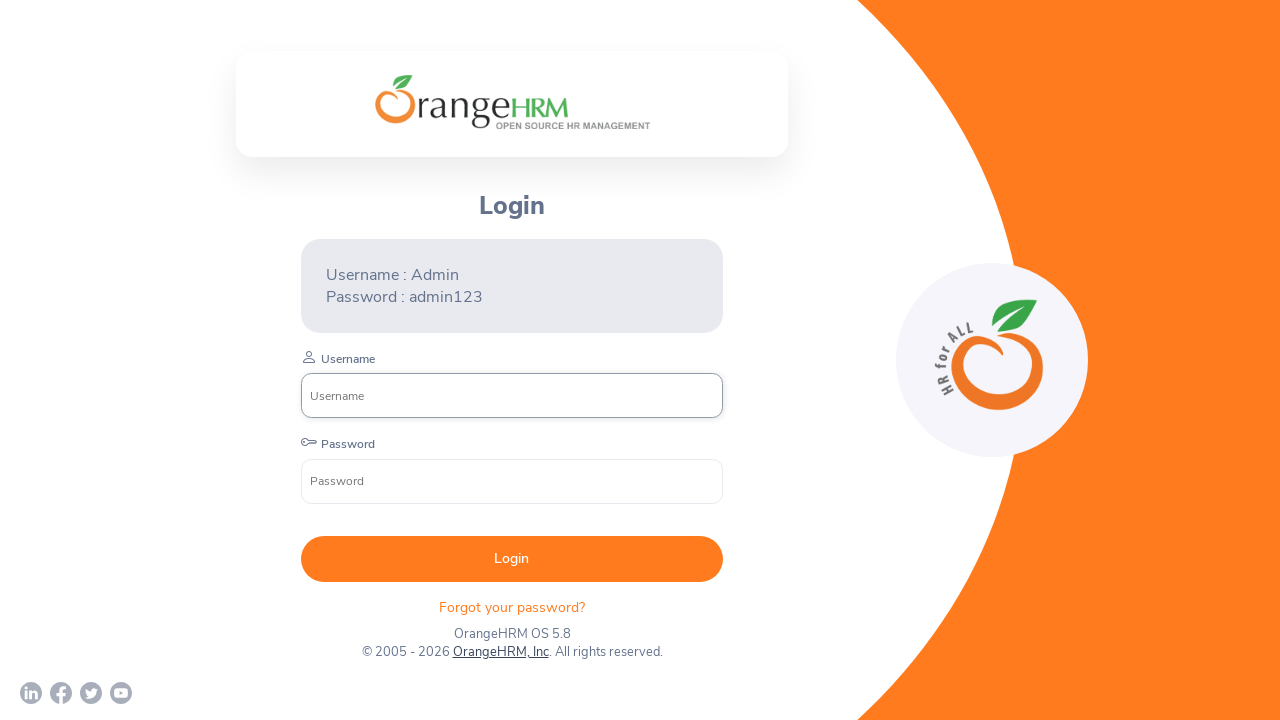